Tests an e-commerce grocery shopping flow by searching for products containing "ber", adding all matching items to cart, proceeding to checkout, and applying a promo code

Starting URL: https://rahulshettyacademy.com/seleniumPractise/#/

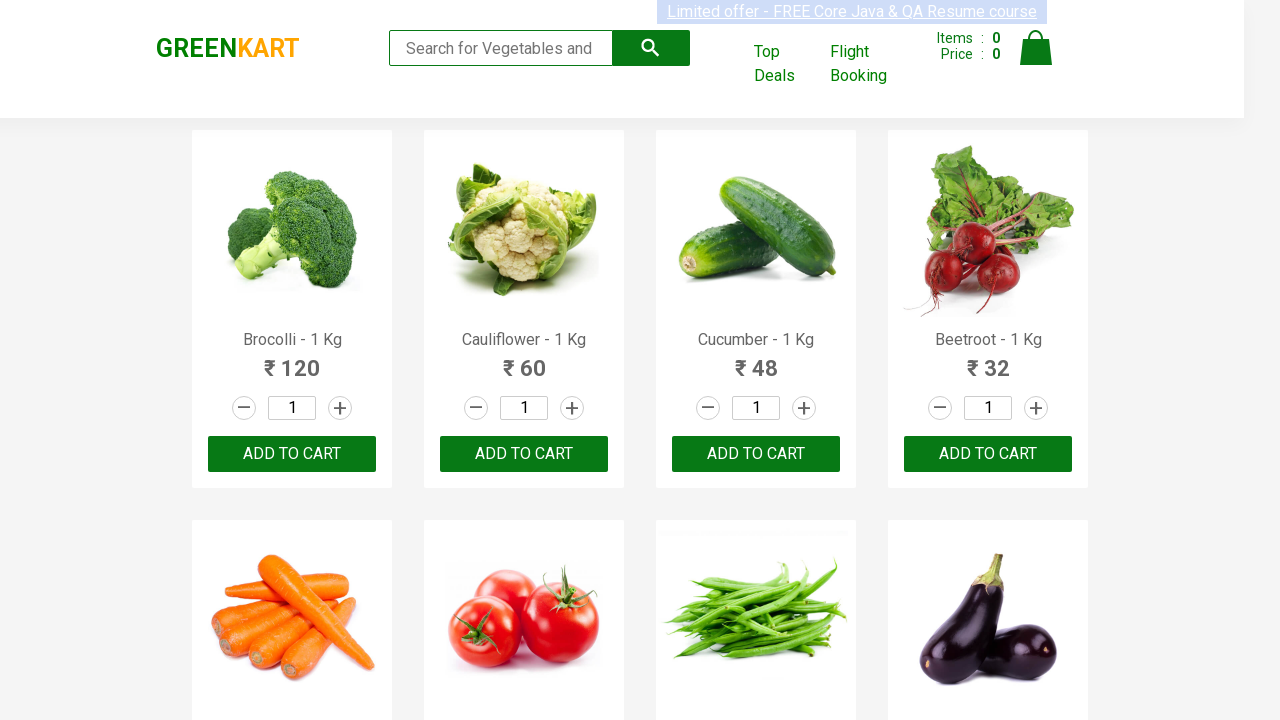

Filled search field with 'ber' to find berry products on input.search-keyword
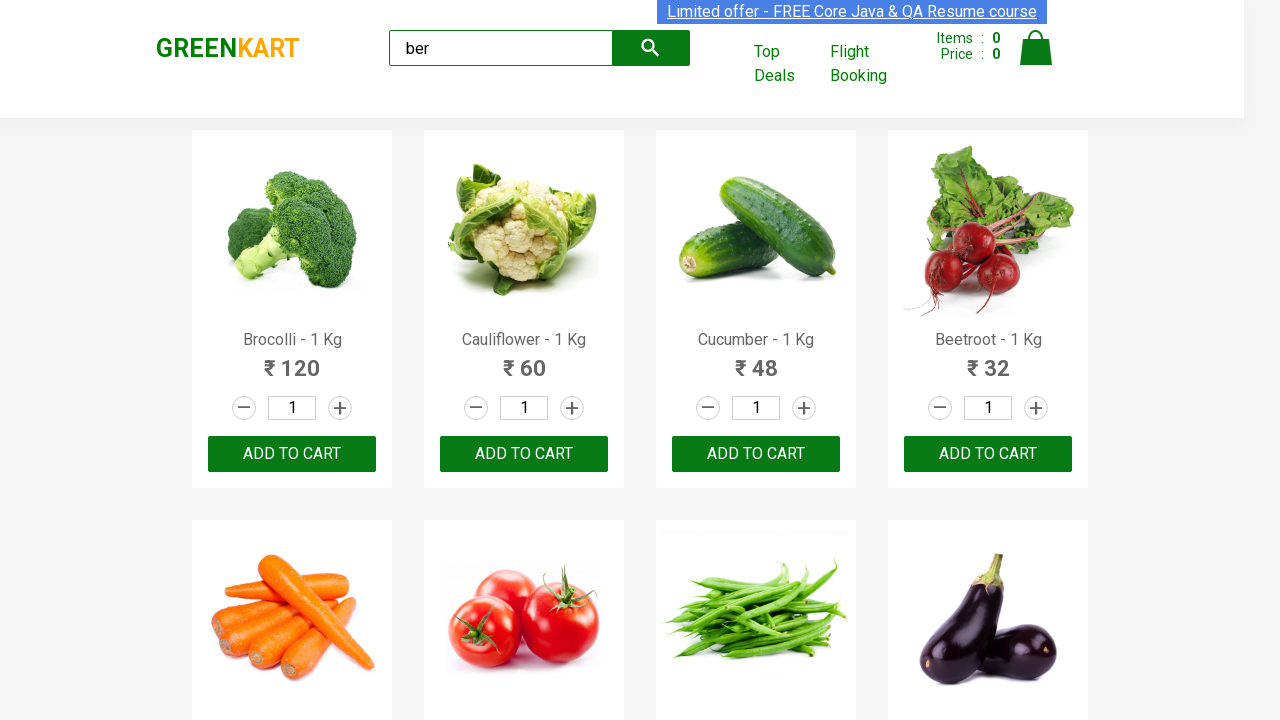

Waited for search results to load and filter
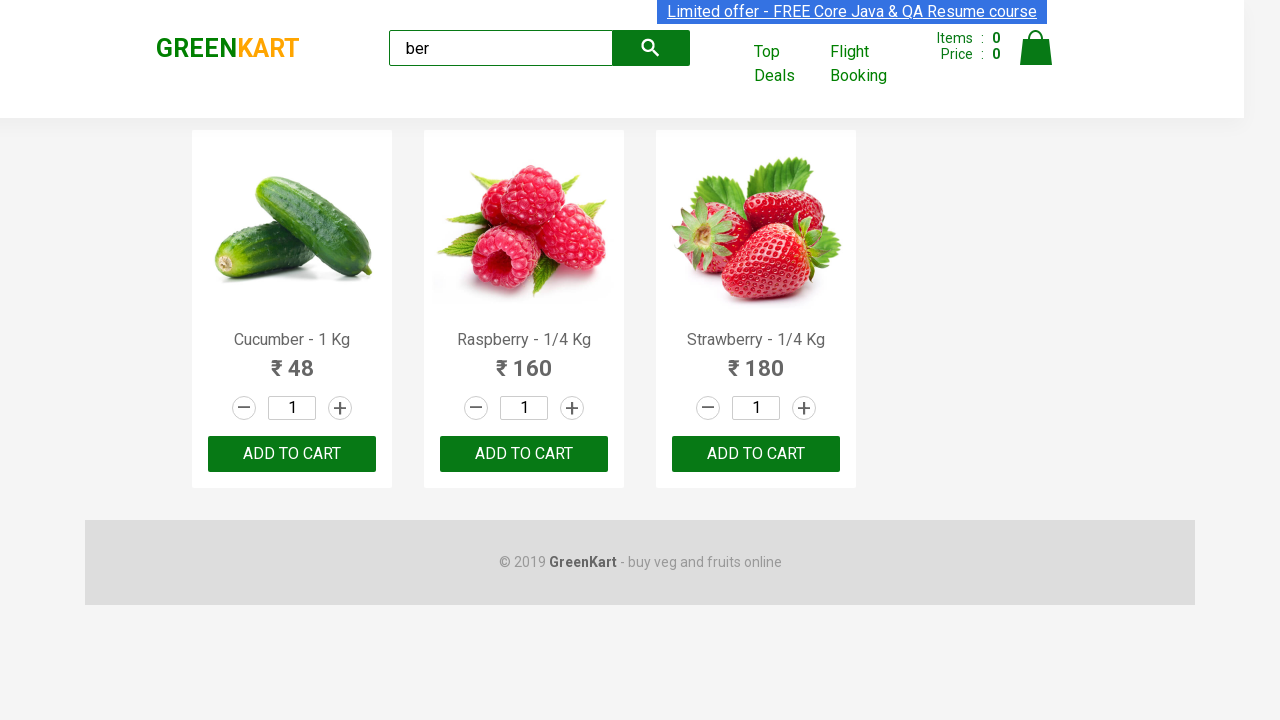

Located 3 'Add to Cart' buttons for berry products
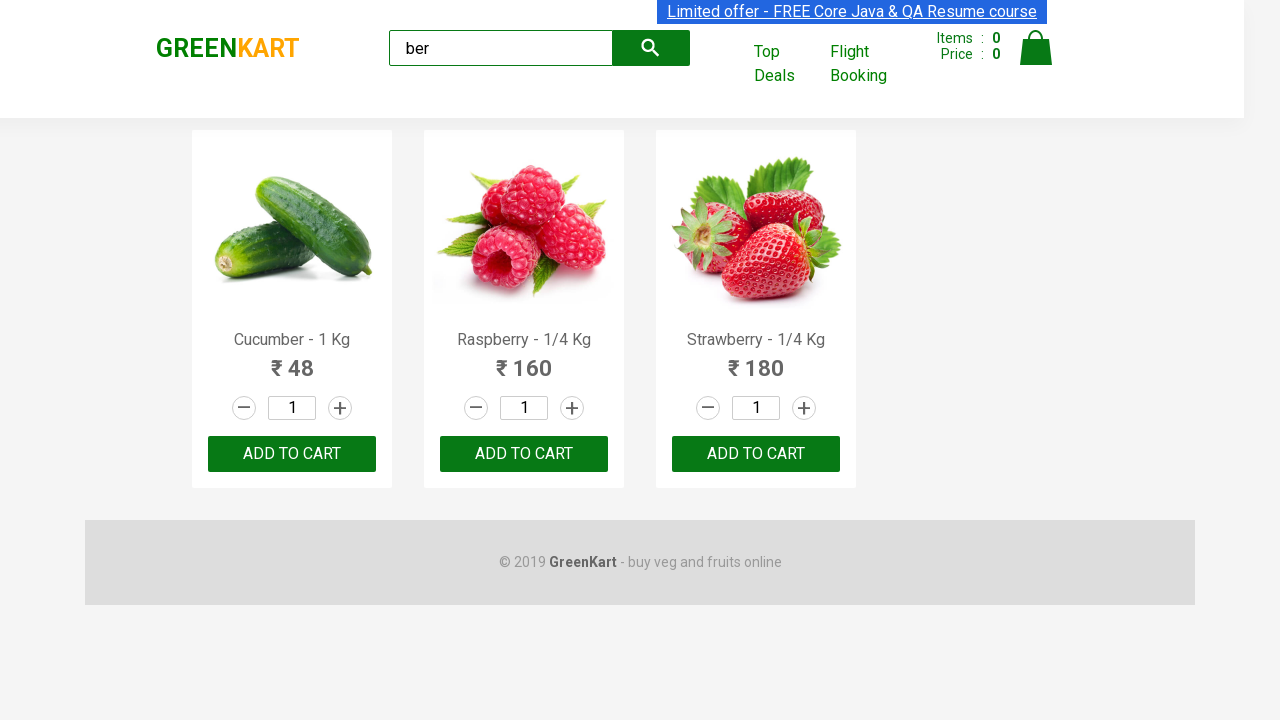

Clicked 'Add to Cart' button 1 of 3 at (292, 454) on xpath=//div[@class='product-action']/button >> nth=0
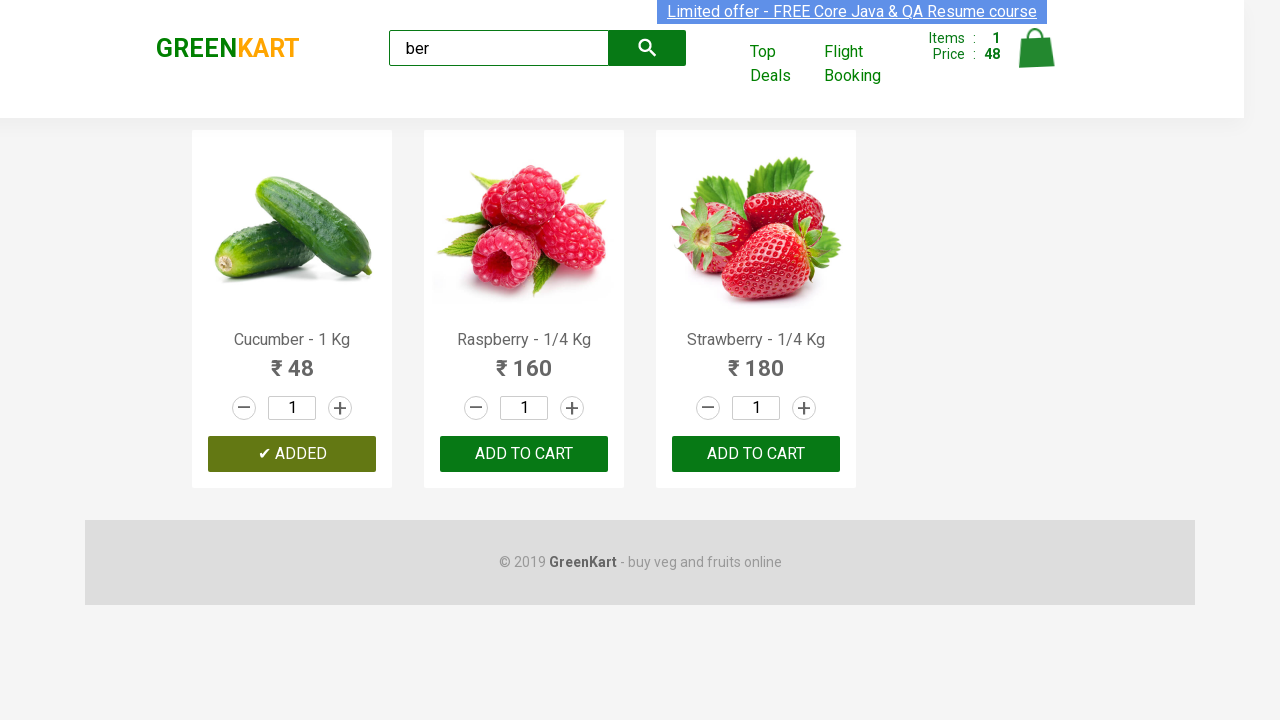

Waited for add to cart action to complete
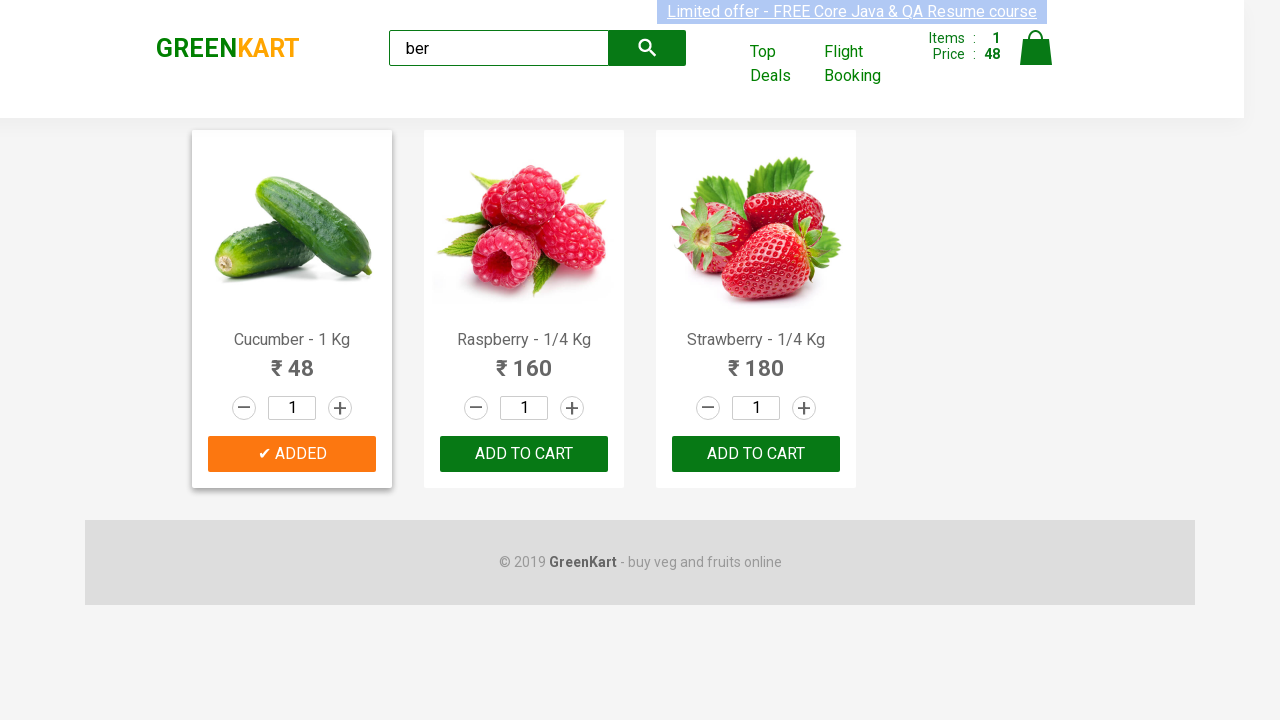

Clicked 'Add to Cart' button 2 of 3 at (524, 454) on xpath=//div[@class='product-action']/button >> nth=1
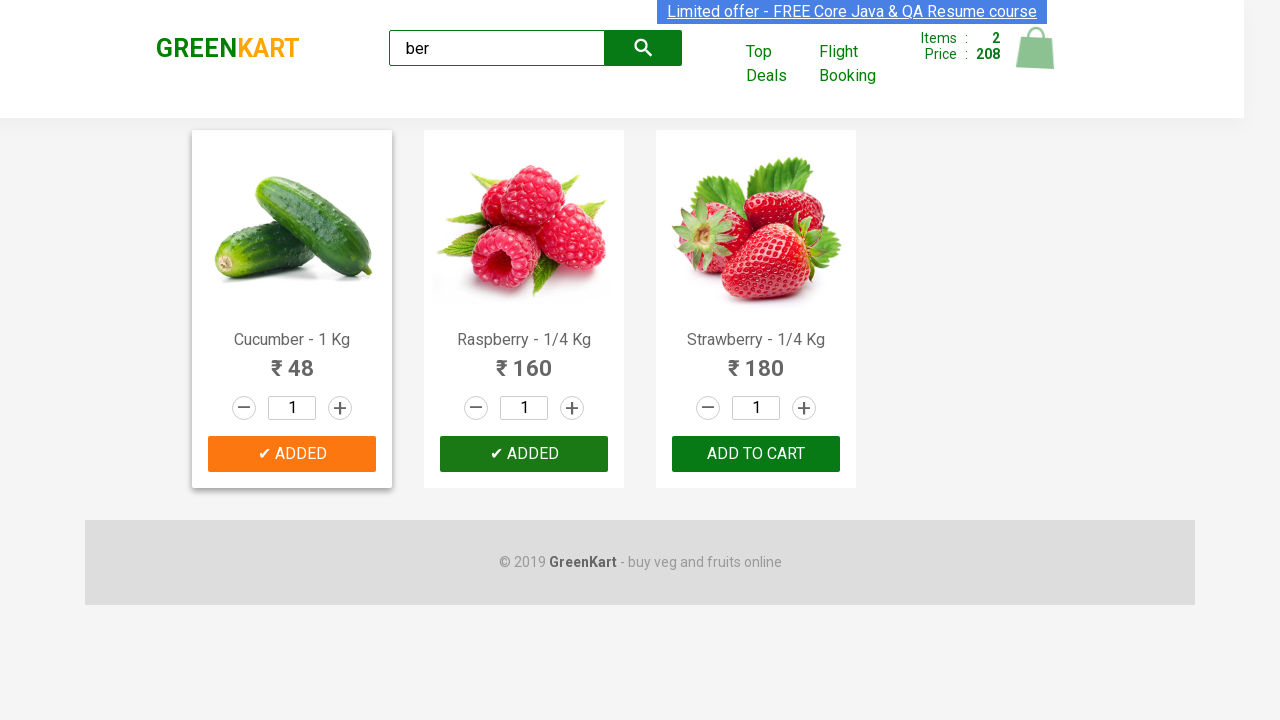

Waited for add to cart action to complete
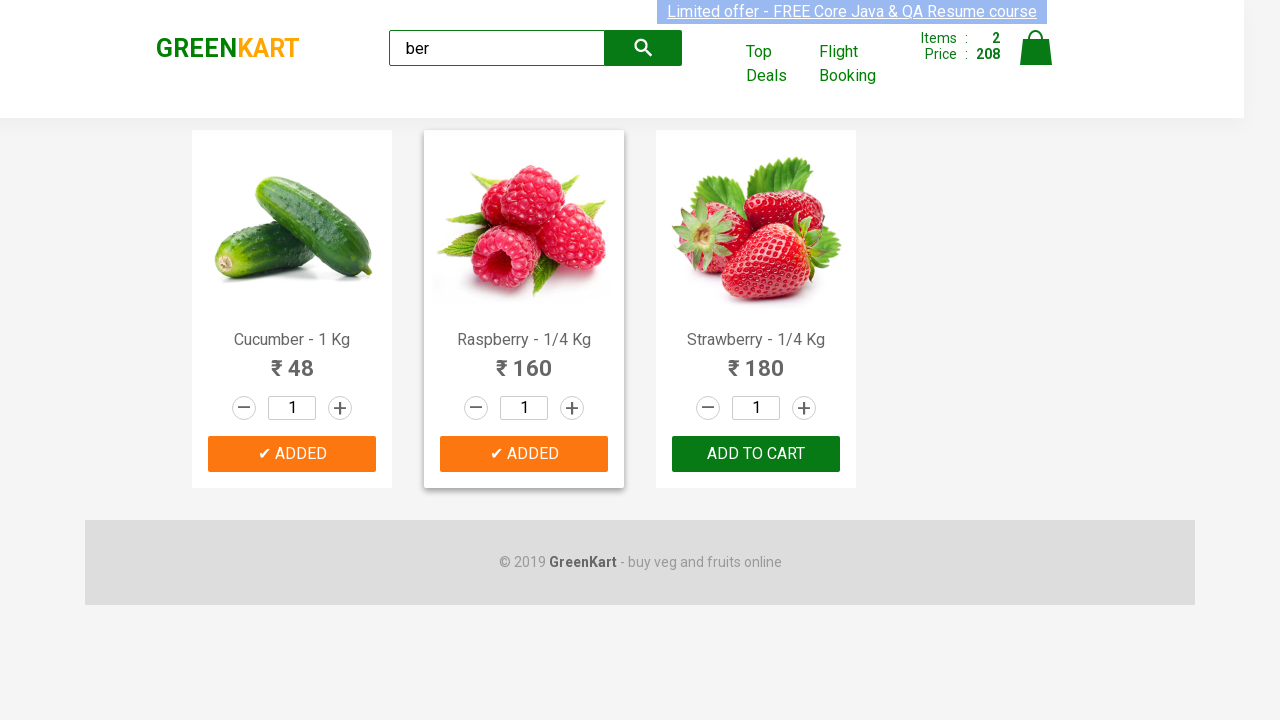

Clicked 'Add to Cart' button 3 of 3 at (756, 454) on xpath=//div[@class='product-action']/button >> nth=2
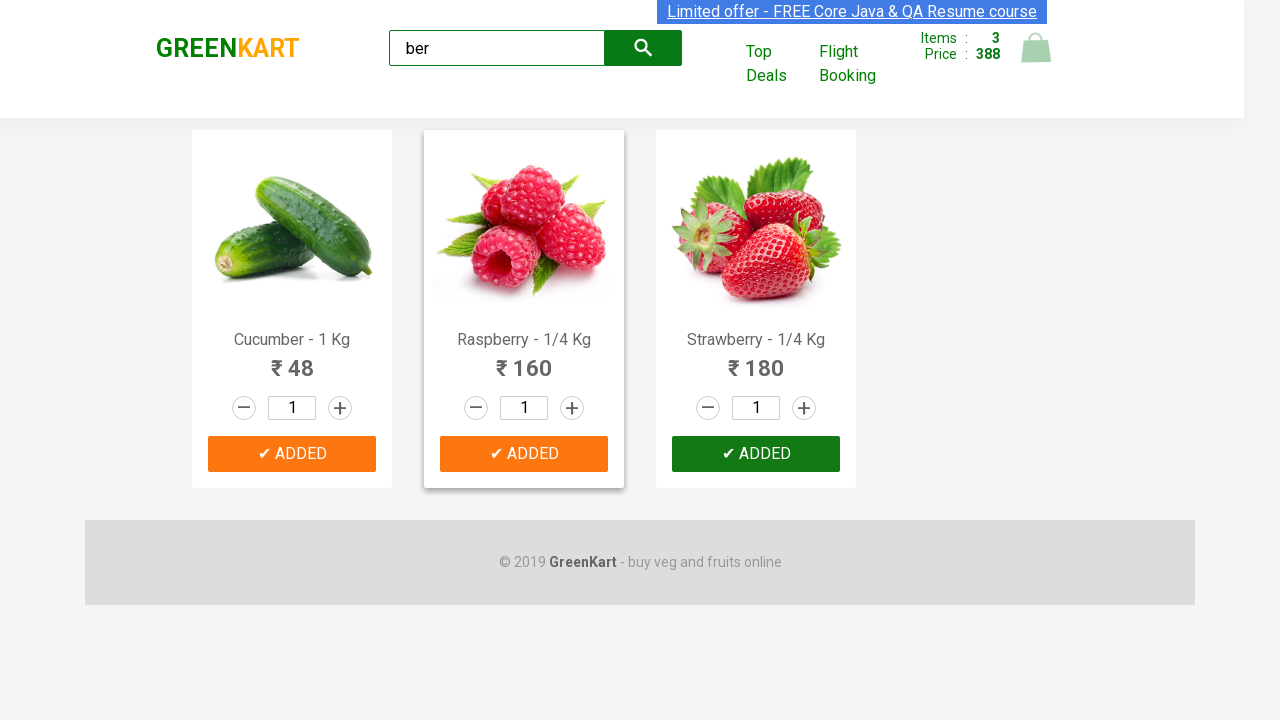

Waited for add to cart action to complete
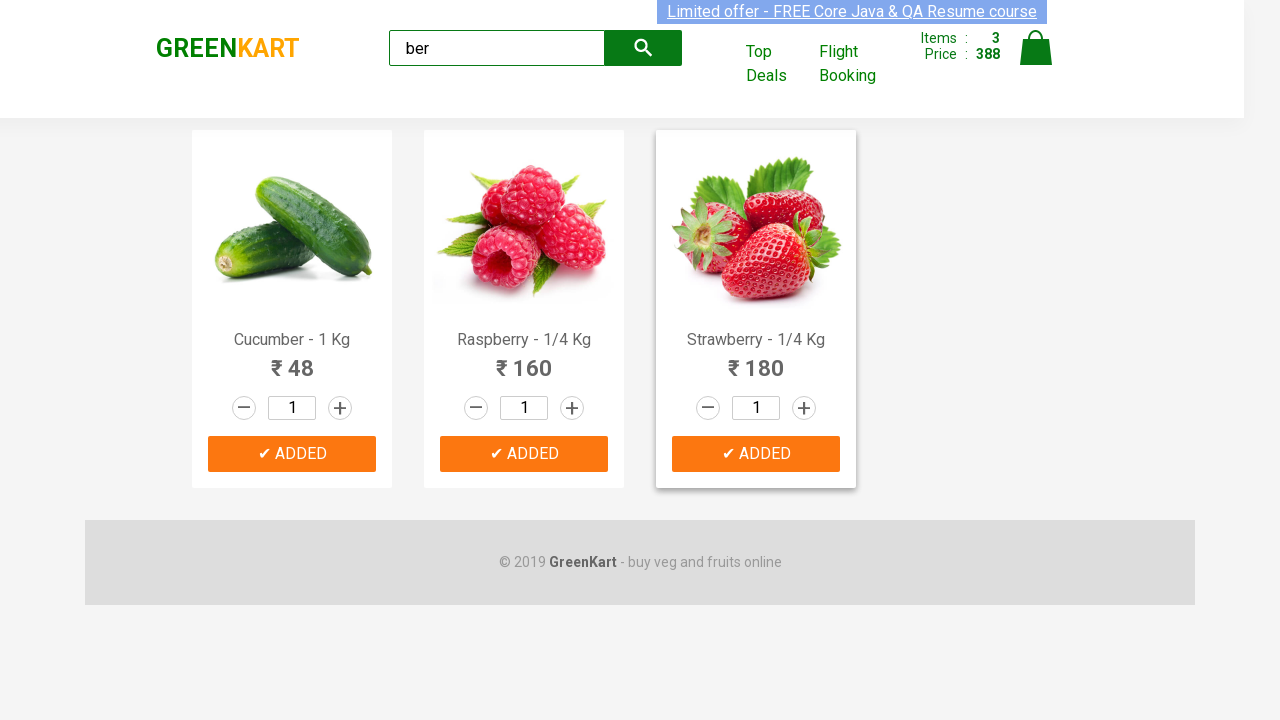

Clicked on the Cart icon to view shopping cart at (1036, 48) on img[alt='Cart']
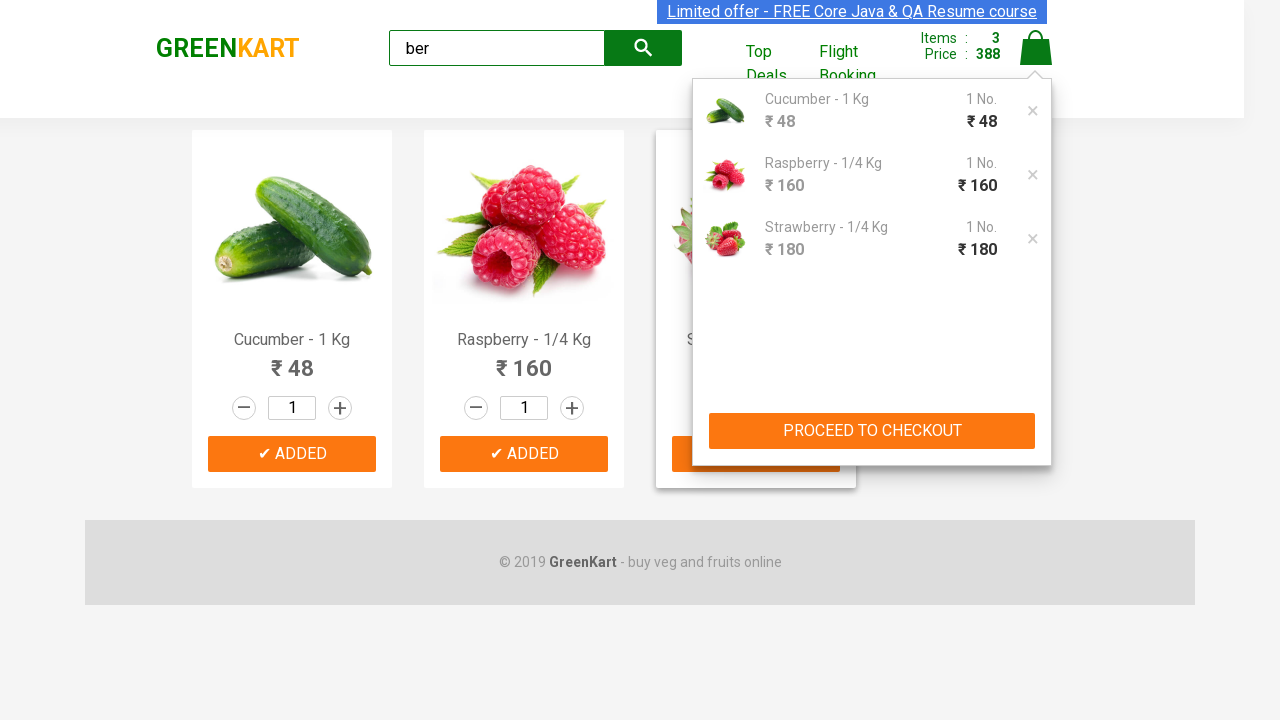

Clicked 'PROCEED TO CHECKOUT' button at (872, 431) on xpath=//button[text()='PROCEED TO CHECKOUT']
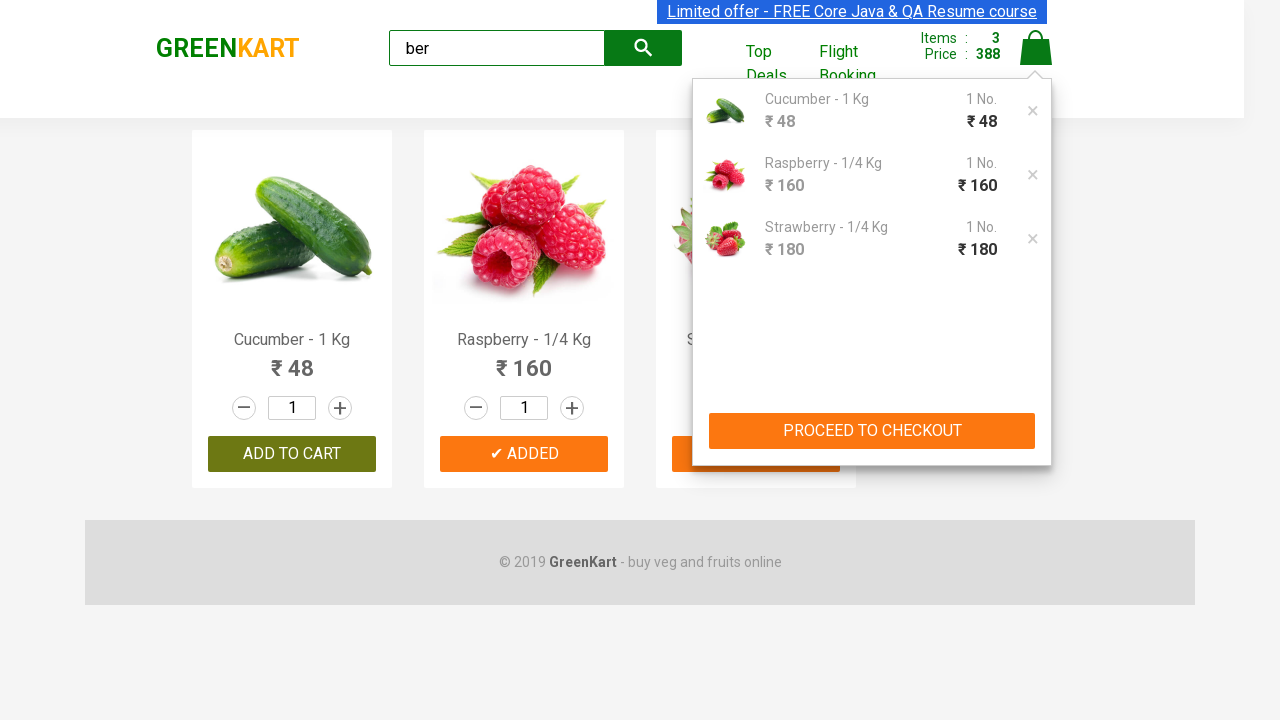

Filled promo code field with 'rahulshettyacademy' on .promoCode
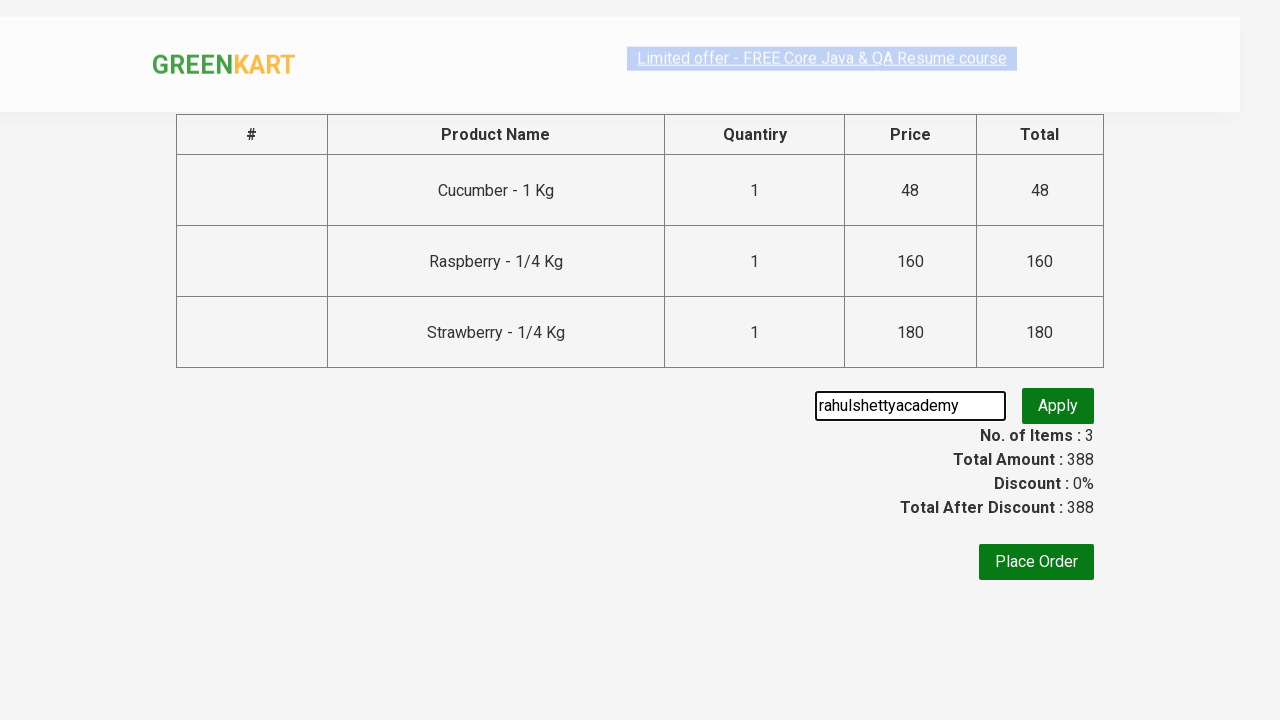

Clicked 'Apply' button to apply the promo code at (1058, 406) on button.promoBtn
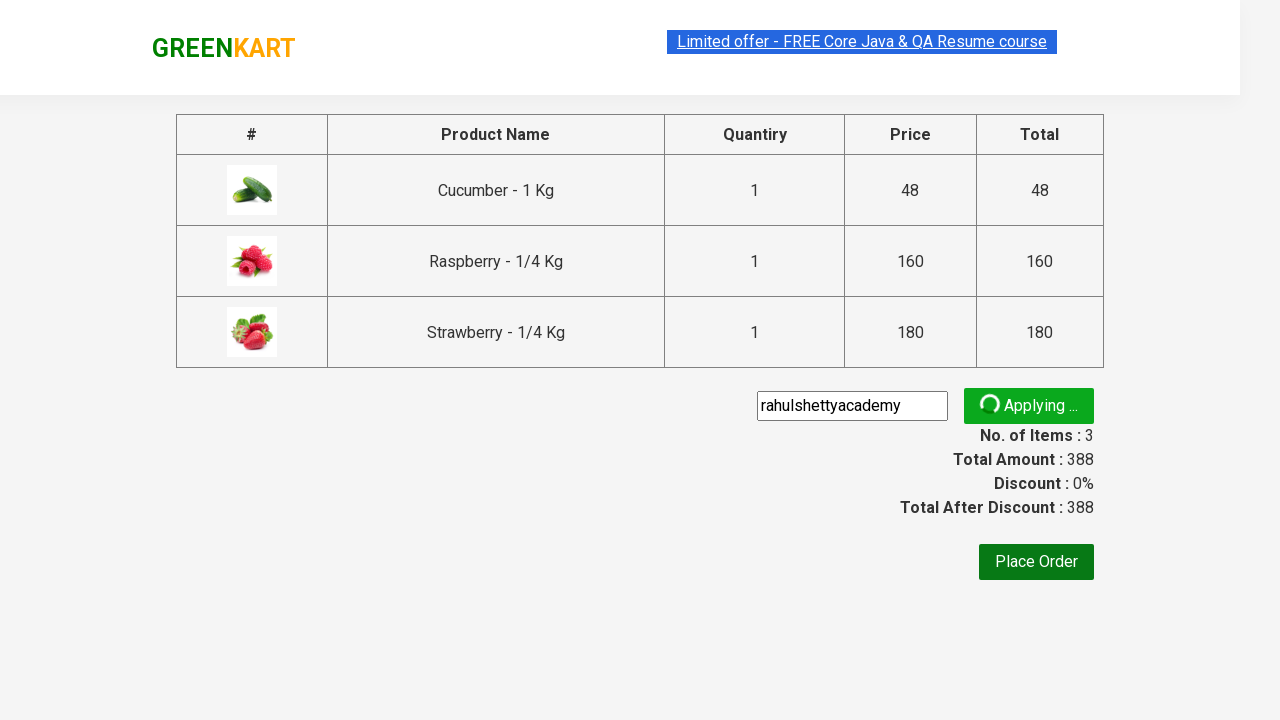

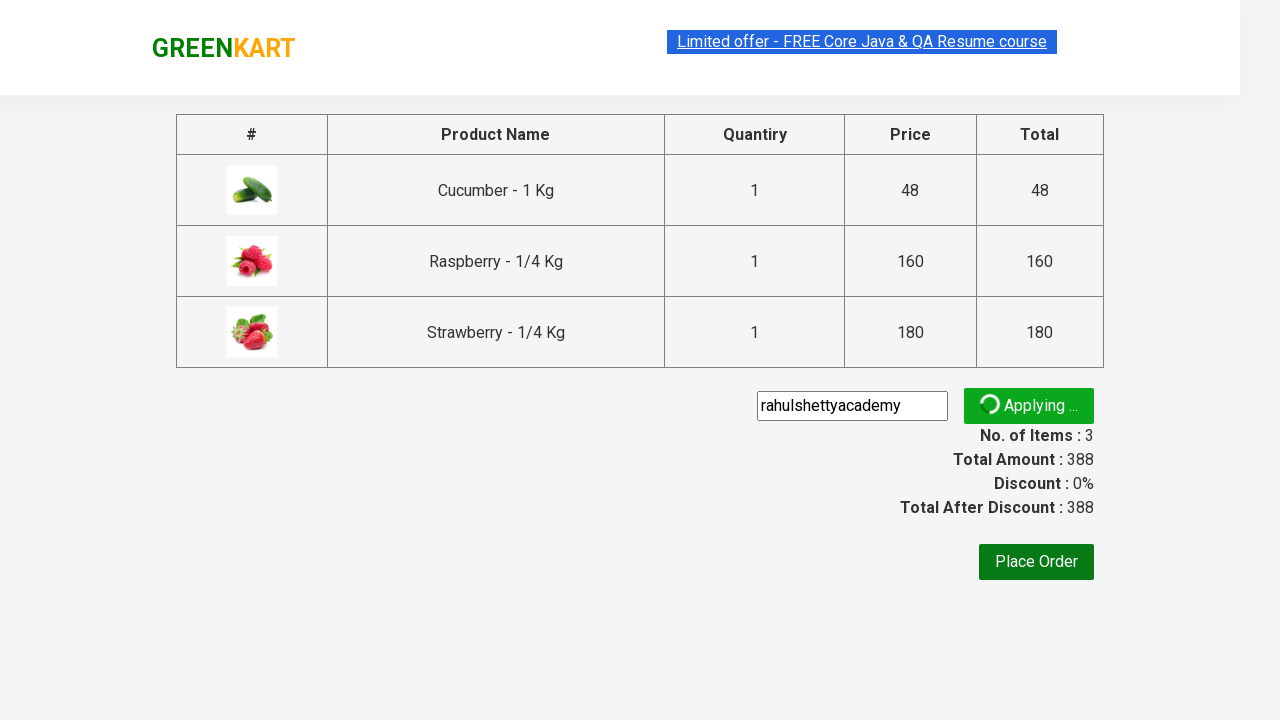